Tests that Cyrillic keyboard layout text in zip code field displays an error message

Starting URL: https://www.sharelane.com/cgi-bin/register.py

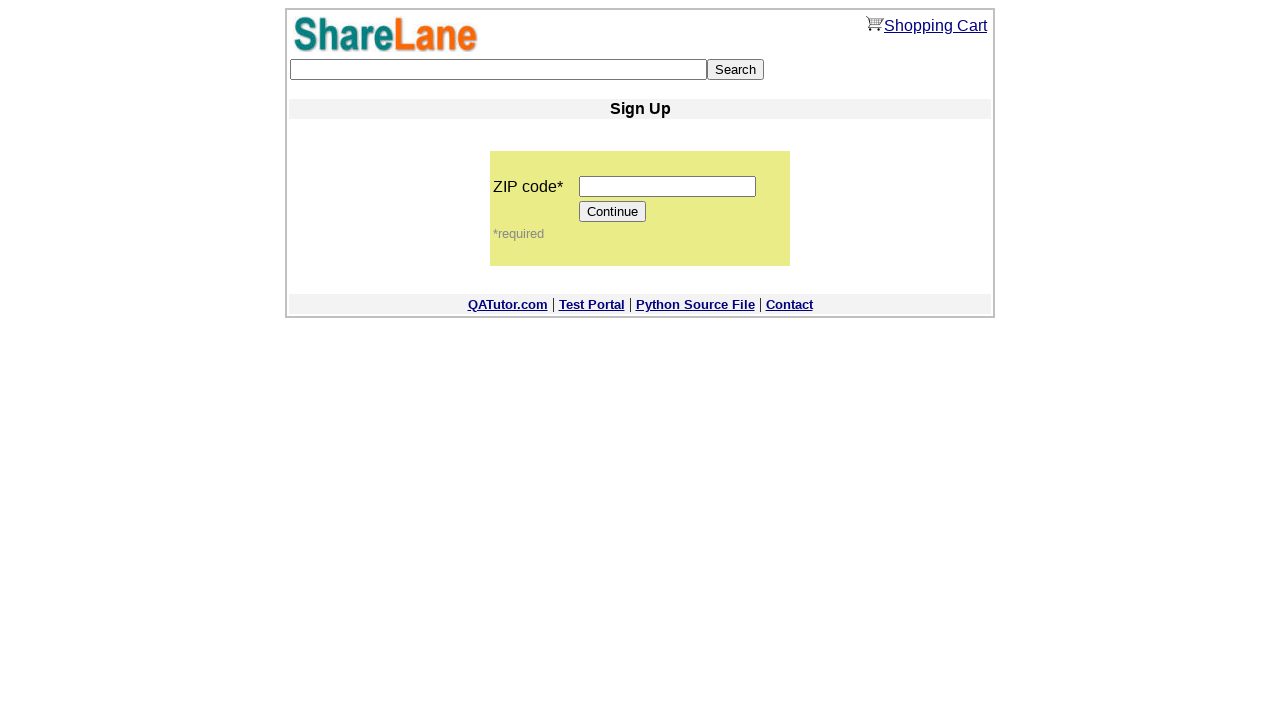

Filled zip code field with Cyrillic keyboard layout text 'йцукен' on input[name='zip_code']
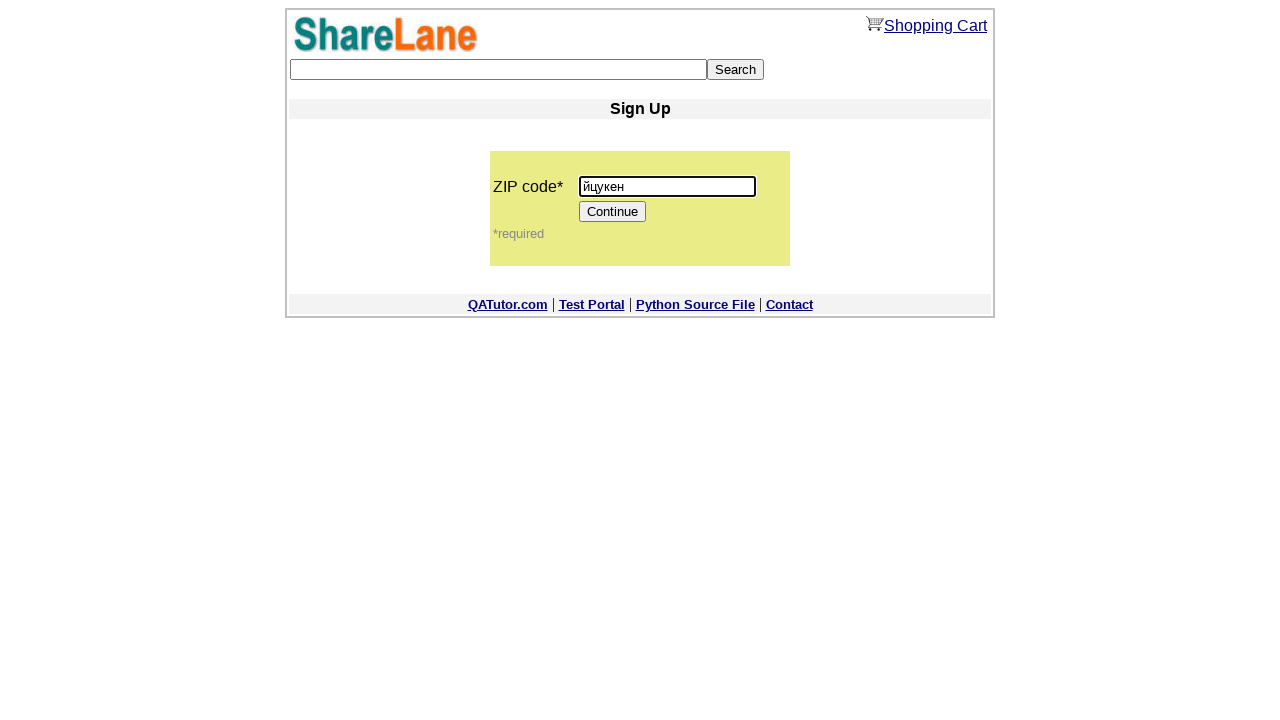

Clicked Continue button at (613, 212) on [value='Continue']
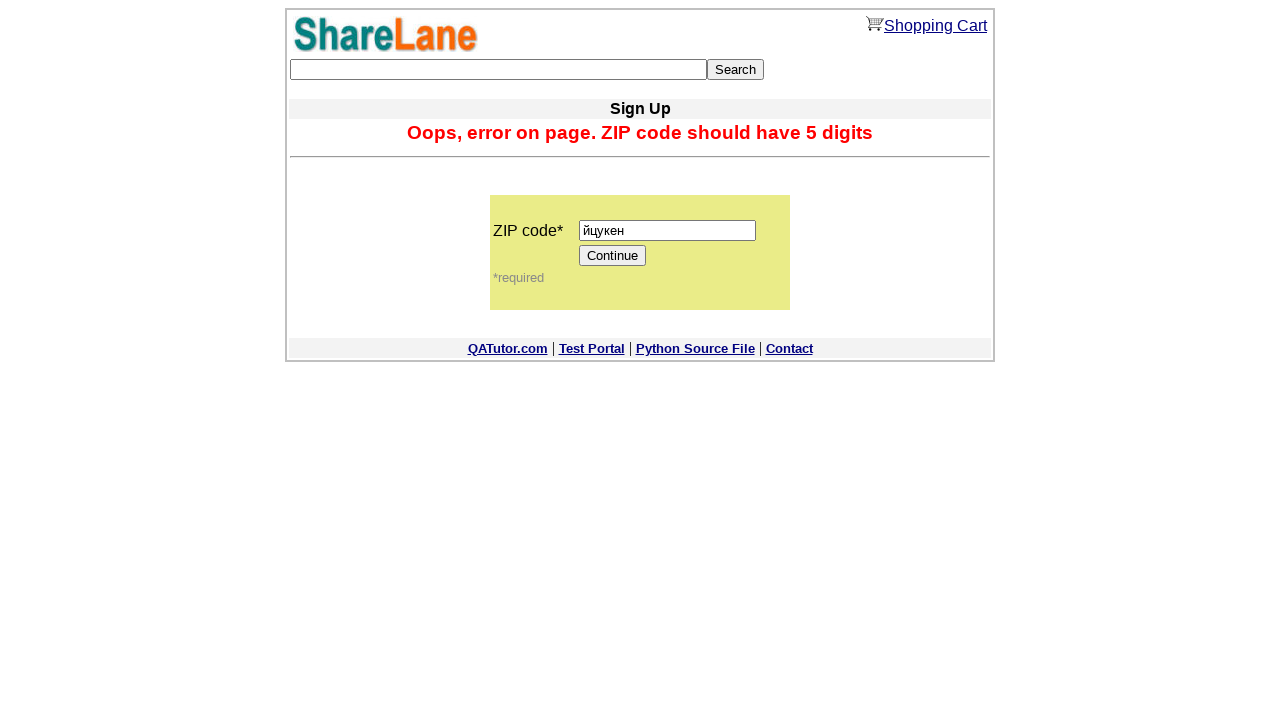

Error message appeared as expected
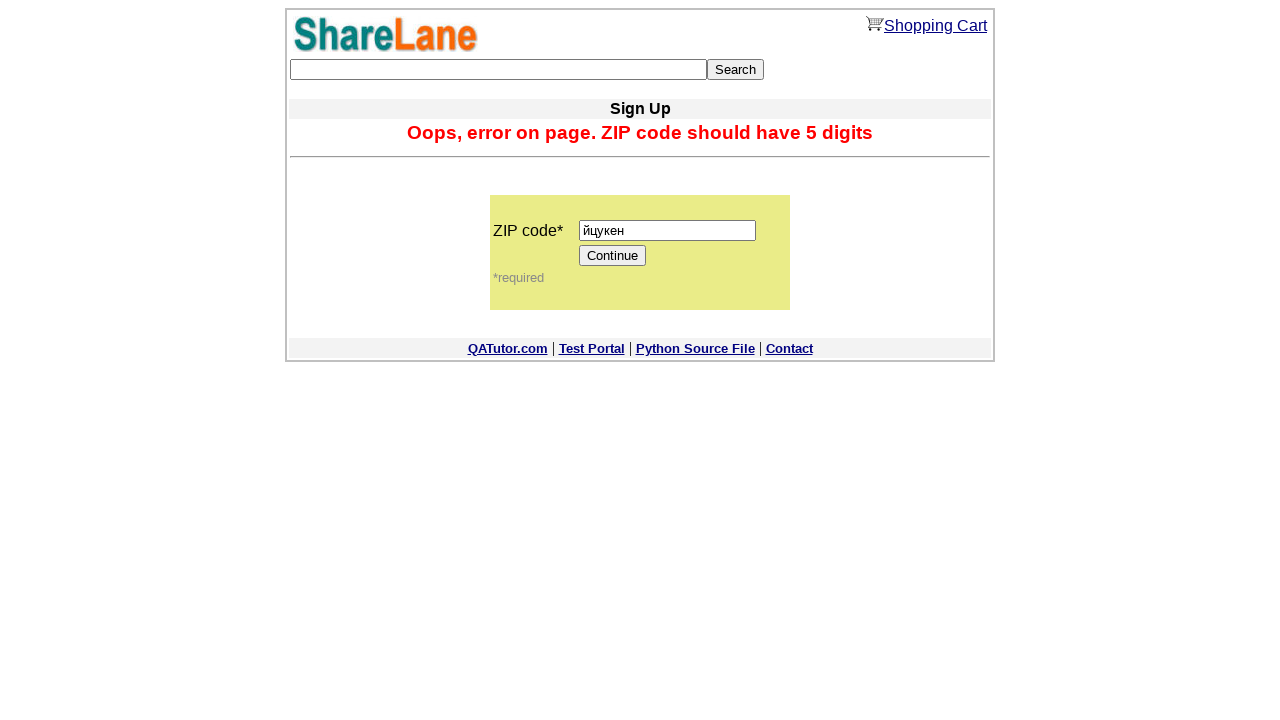

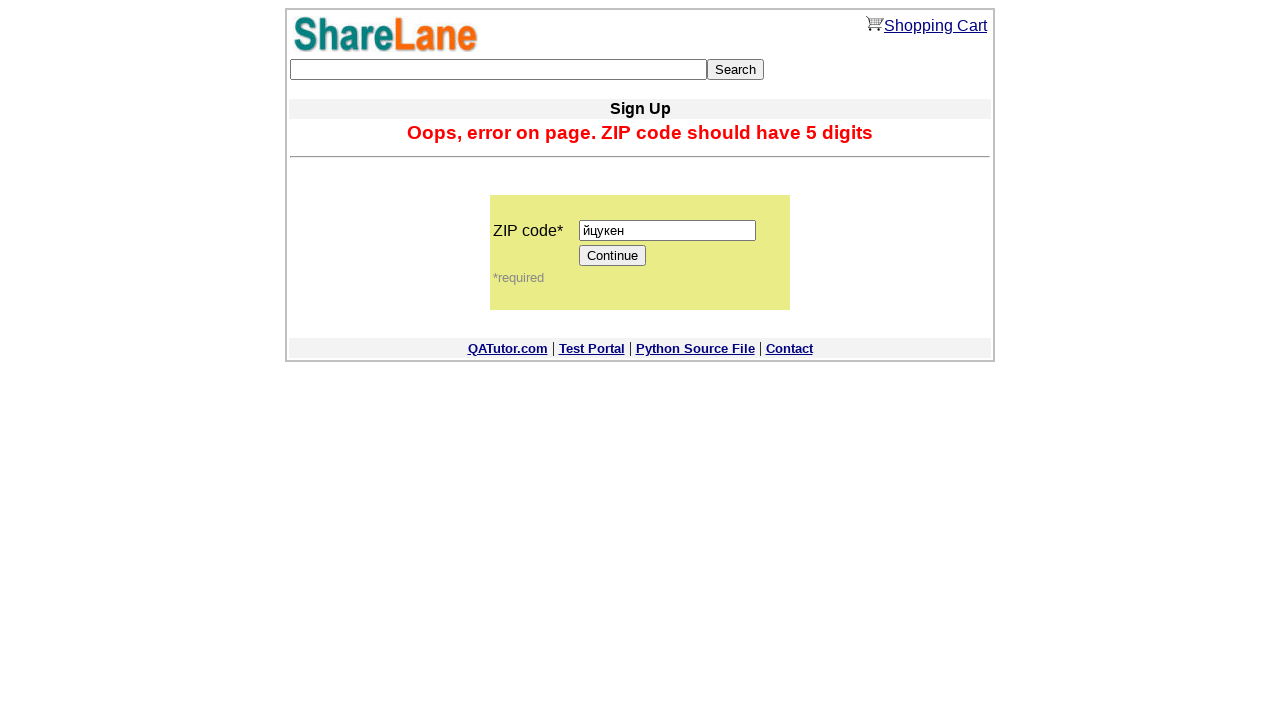